Tests complex drag and drop using click-and-hold, move, and release actions to drag column A to column B

Starting URL: https://the-internet.herokuapp.com/drag_and_drop

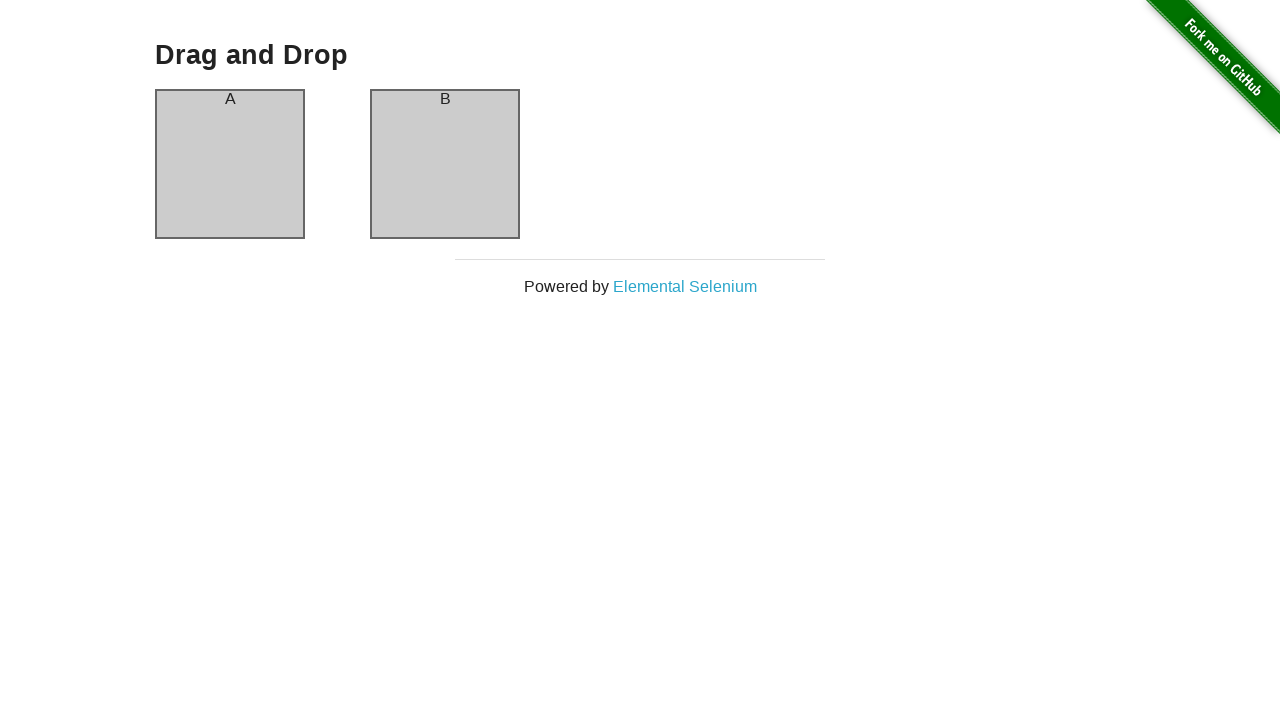

Located column A element
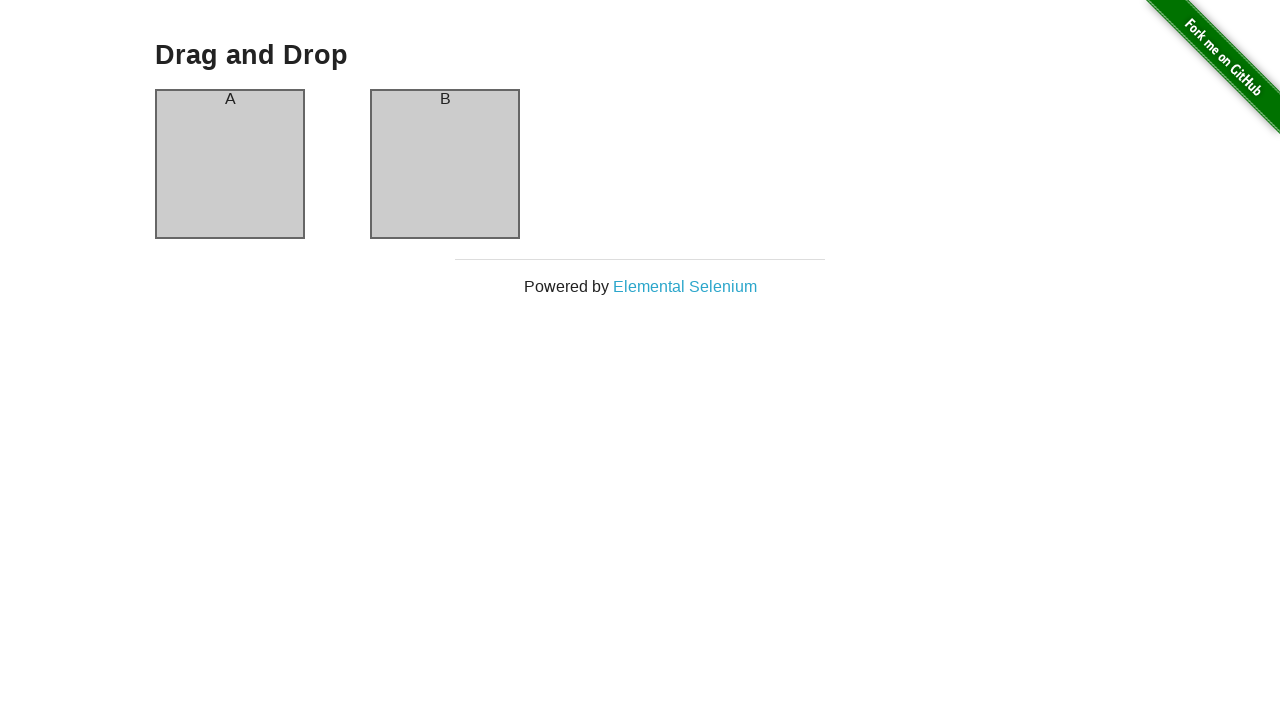

Located column B element
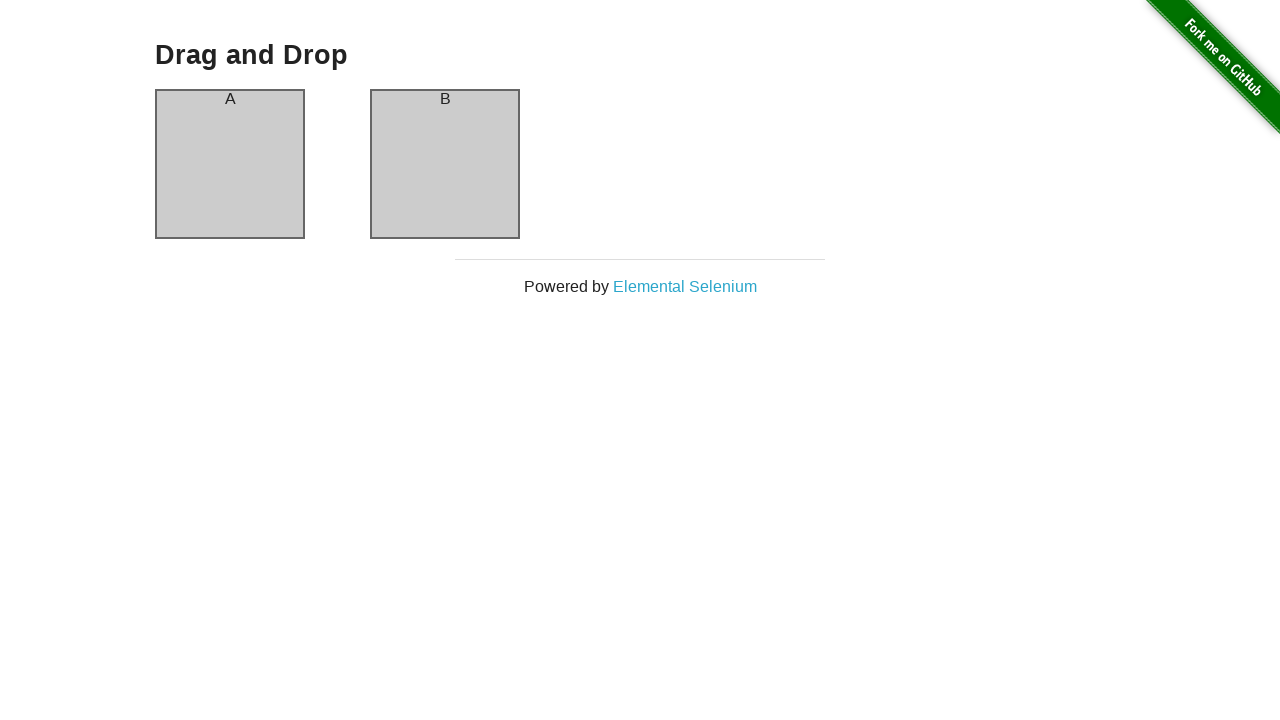

Retrieved bounding box for column A
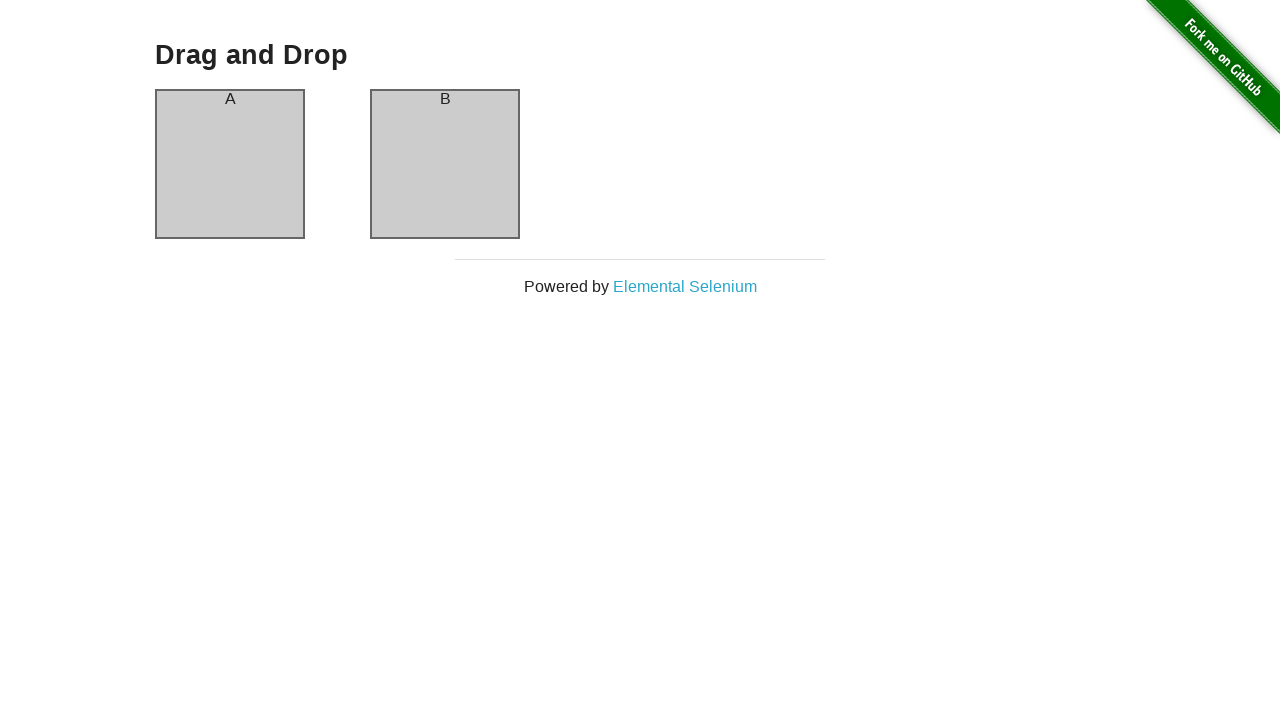

Retrieved bounding box for column B
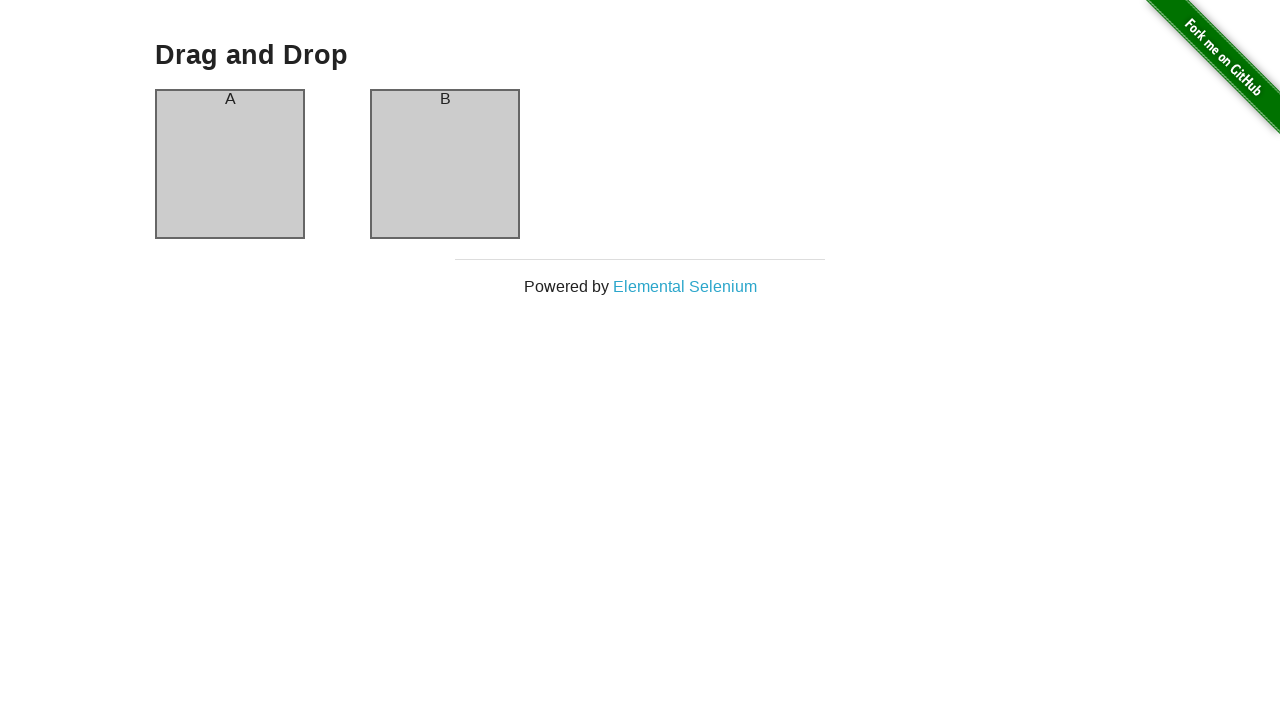

Moved mouse to center of column A at (230, 164)
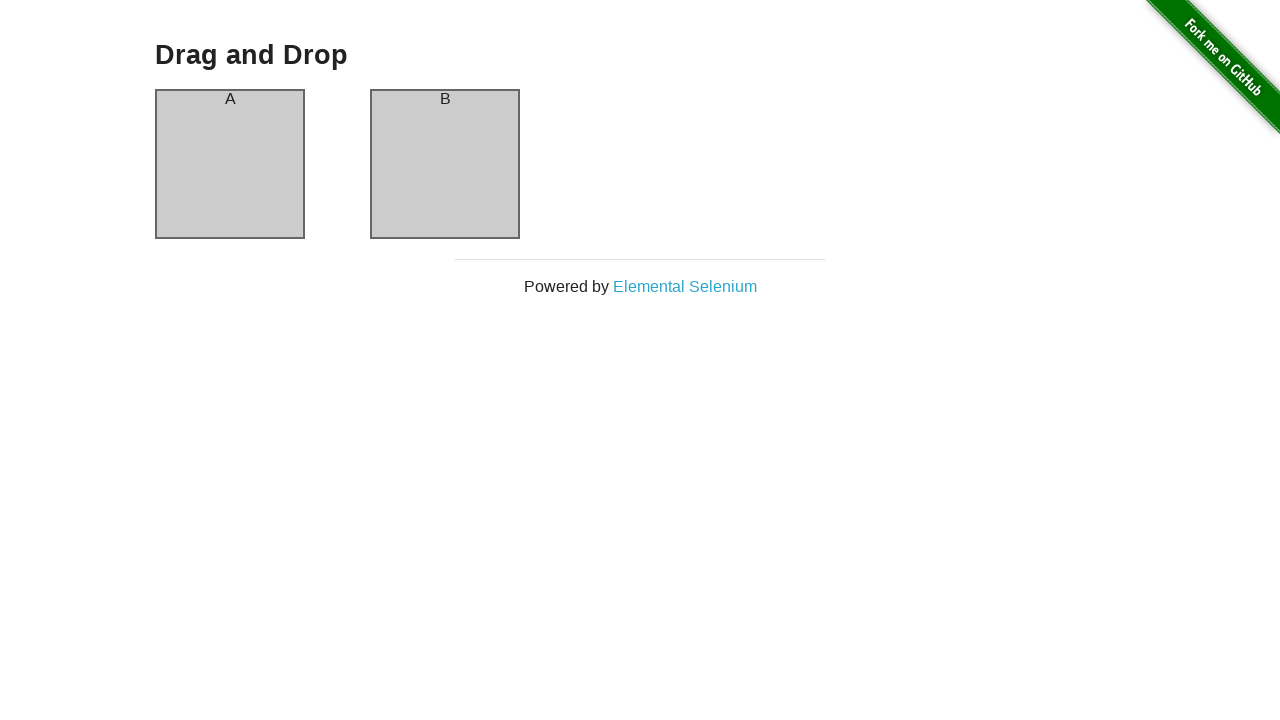

Pressed mouse button down on column A at (230, 164)
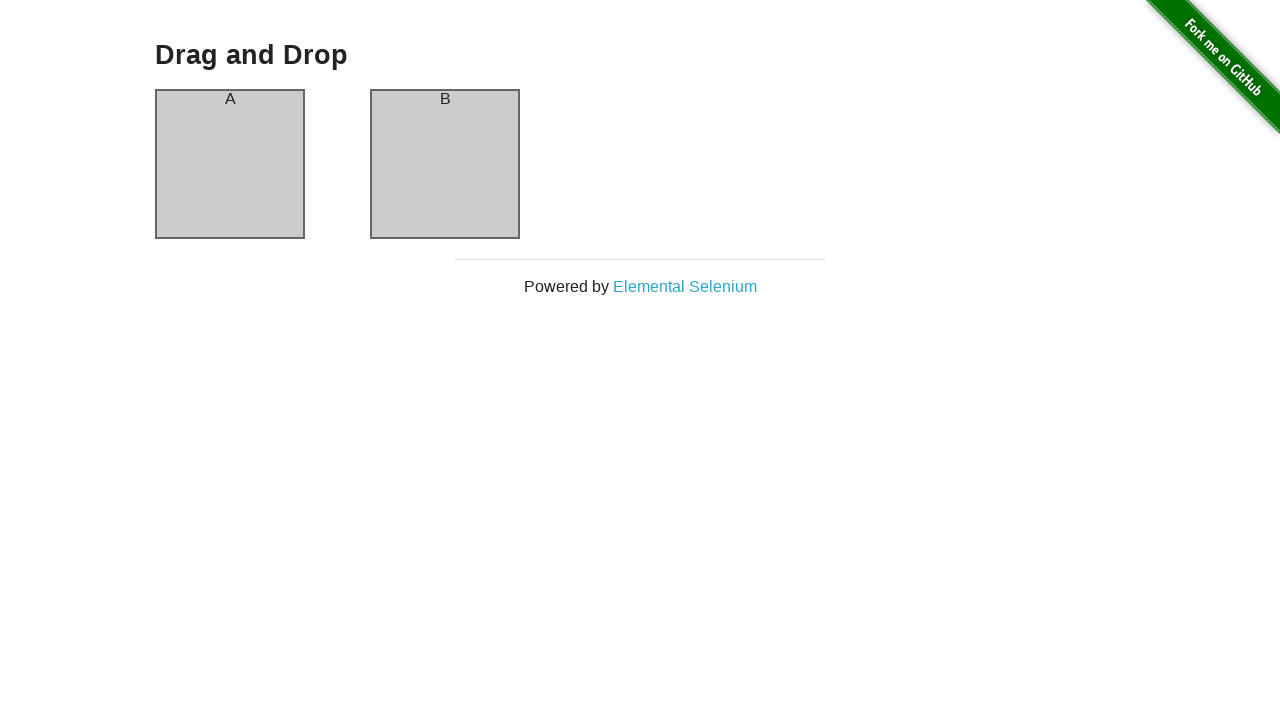

Dragged mouse to center of column B at (445, 164)
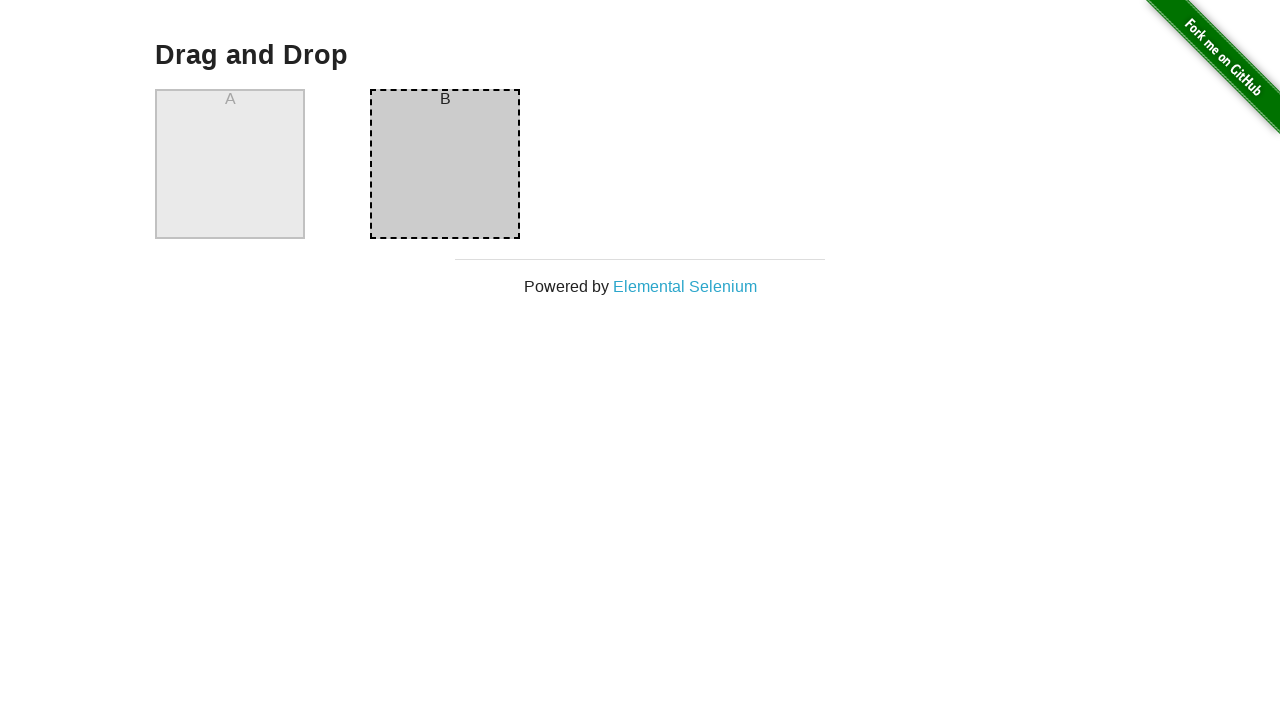

Released mouse button, completing drag and drop of column A to column B at (445, 164)
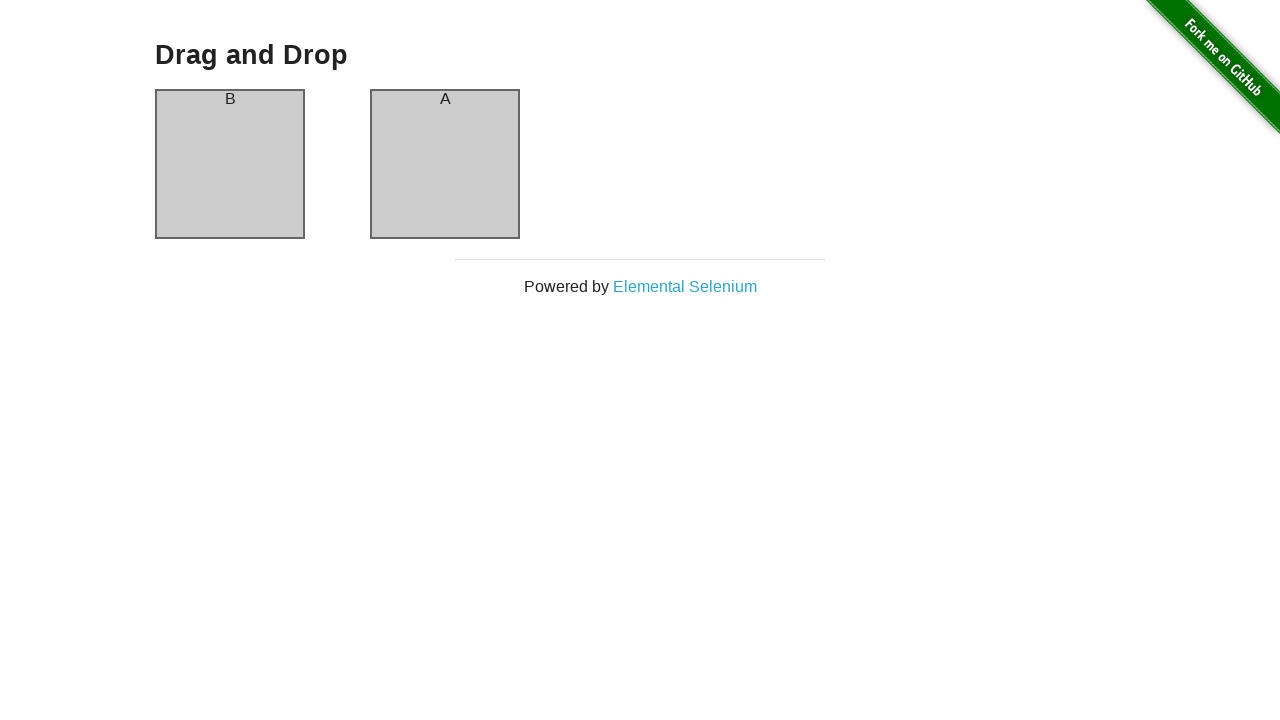

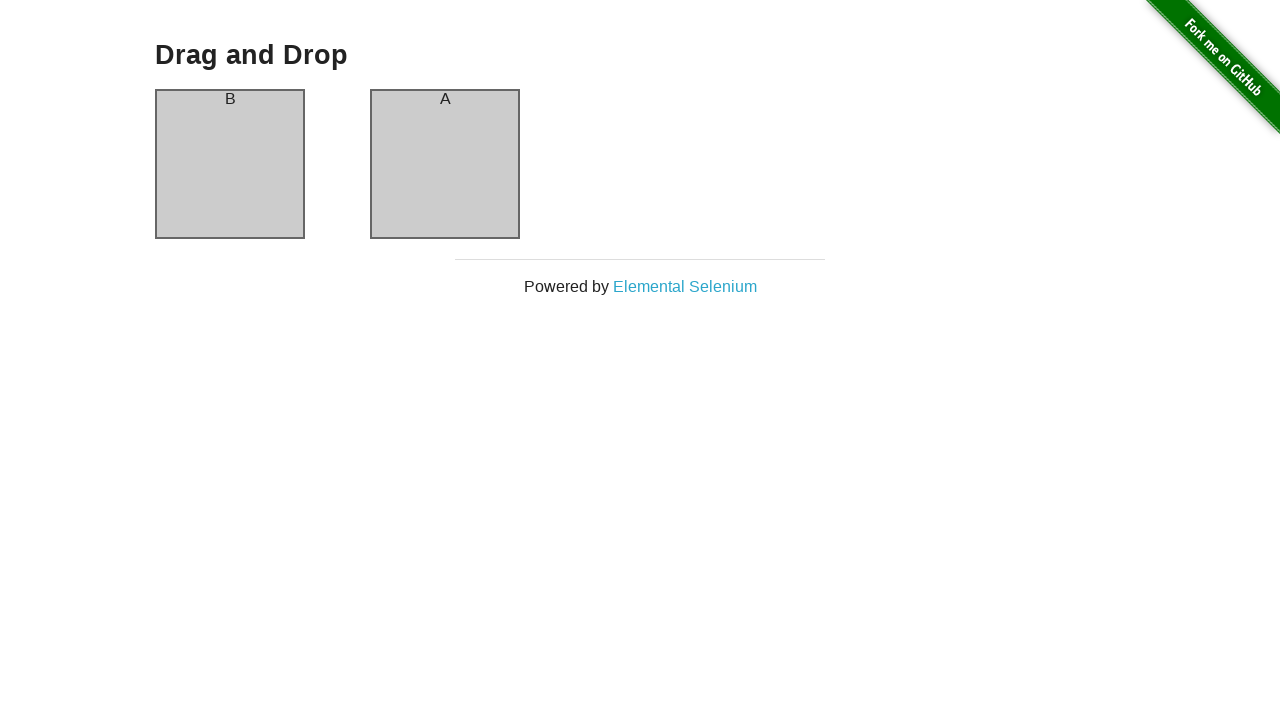